Tests a green cart e-commerce site by searching for products with 'ca', verifying 4 visible products, clicking add to cart on a specific product and on Cashews, then verifying the logo text

Starting URL: https://rahulshettyacademy.com/seleniumPractise/#/

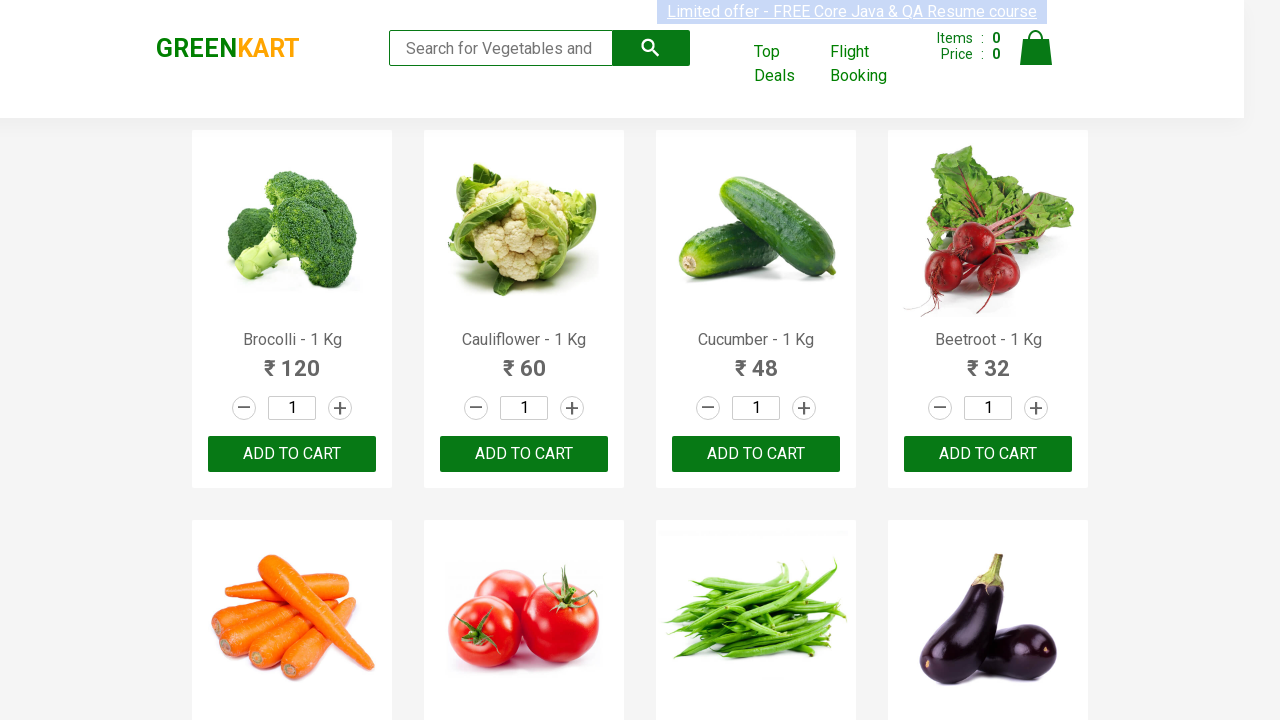

Filled search box with 'ca' on .search-keyword
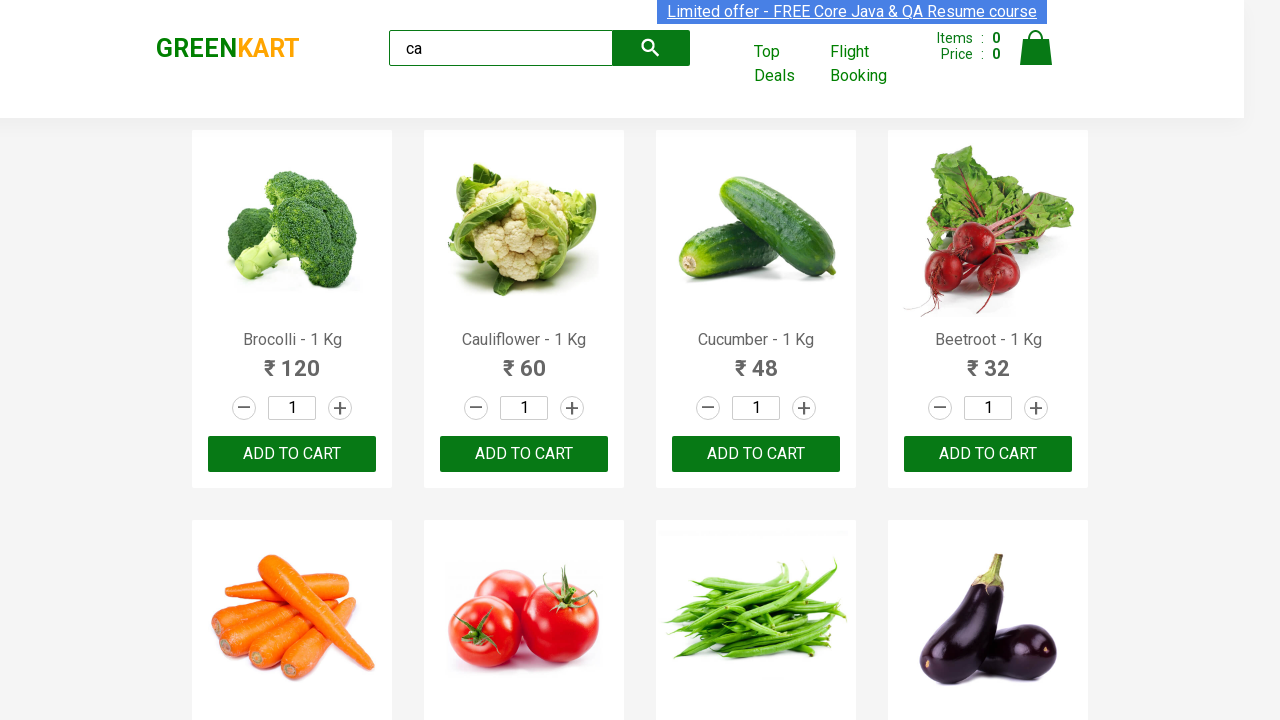

Waited 2000ms for products to load
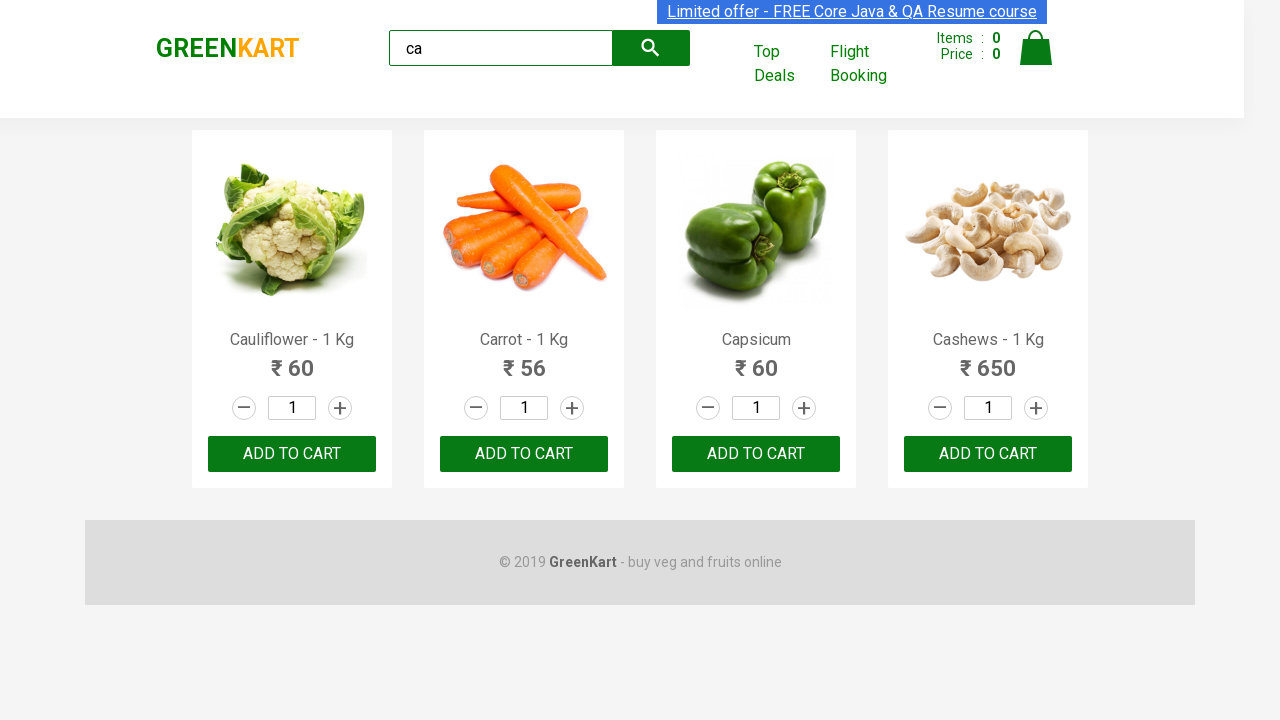

Verified visible products are present
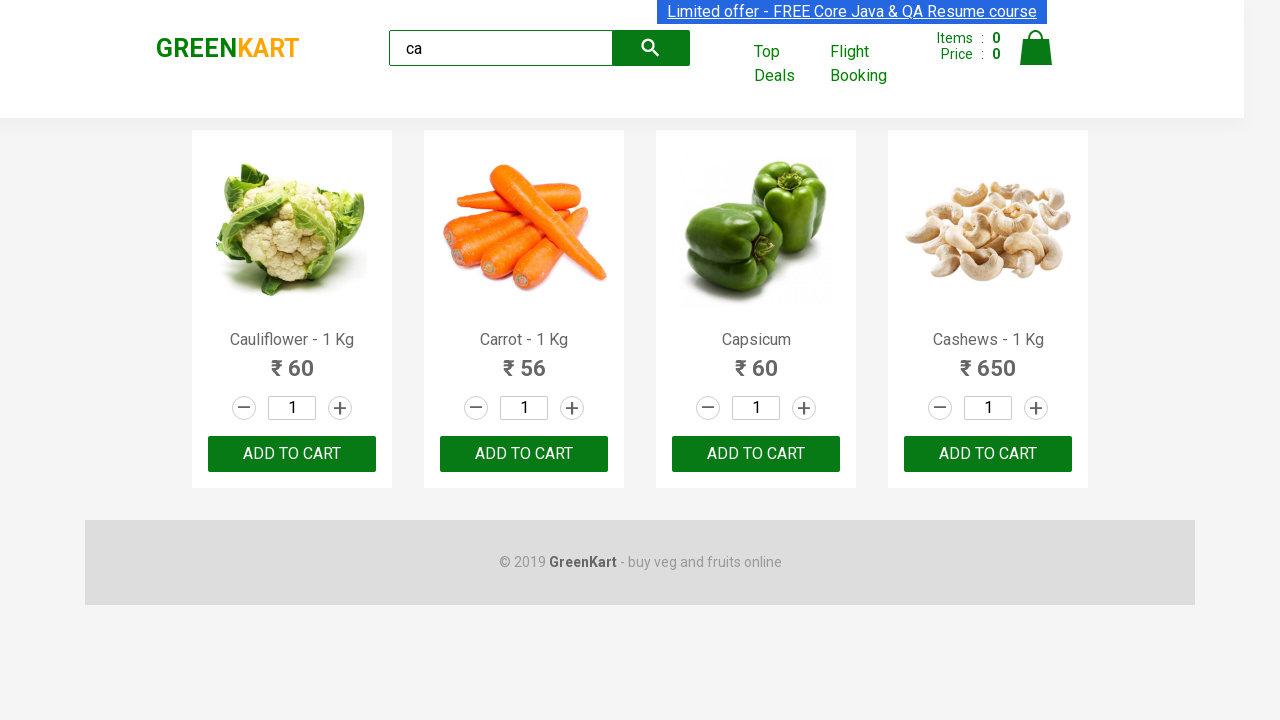

Clicked ADD TO CART on the 3rd product at (756, 454) on .products .product >> nth=2 >> text=ADD TO CART
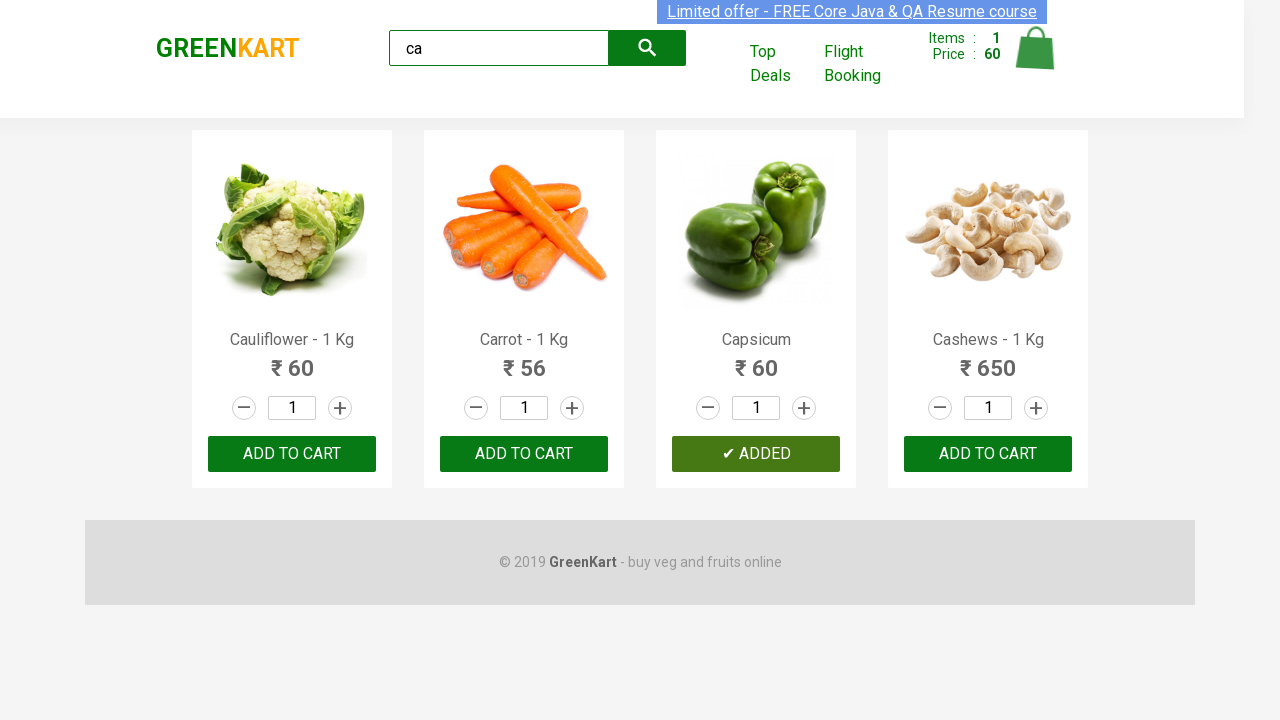

Clicked ADD TO CART on Cashews product at (988, 454) on .products .product >> nth=3 >> button
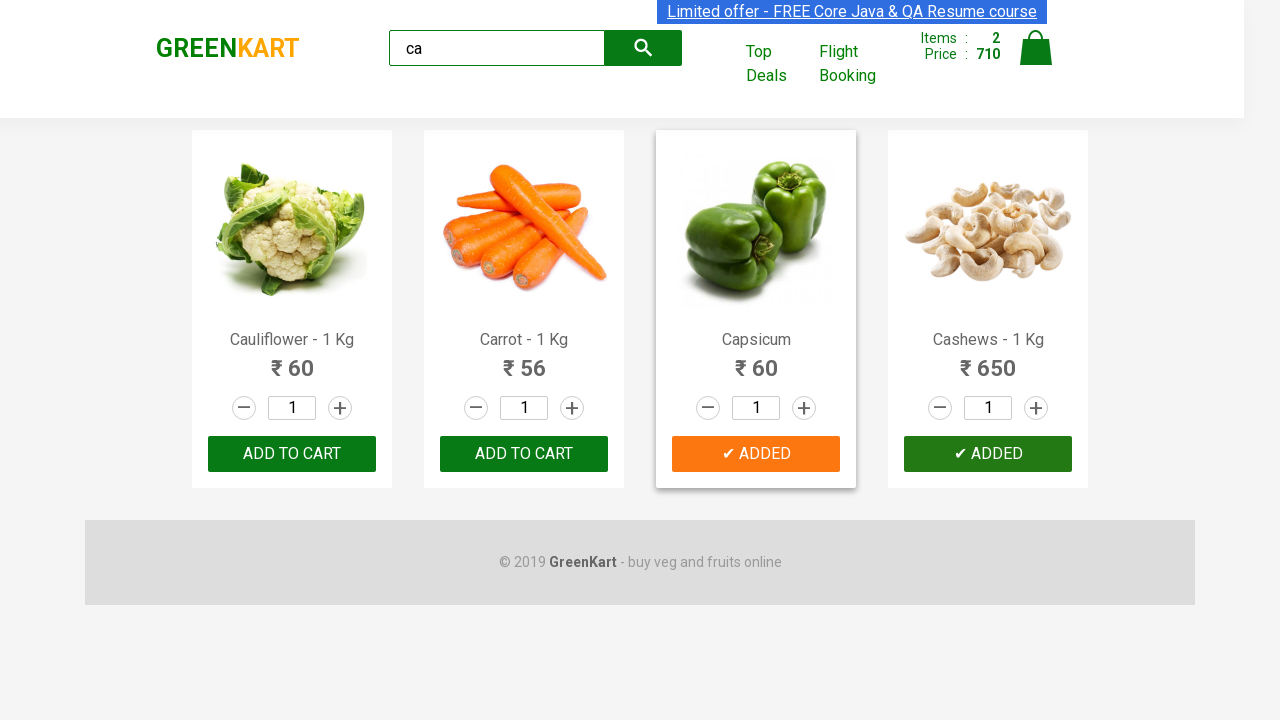

Verified logo text element is present
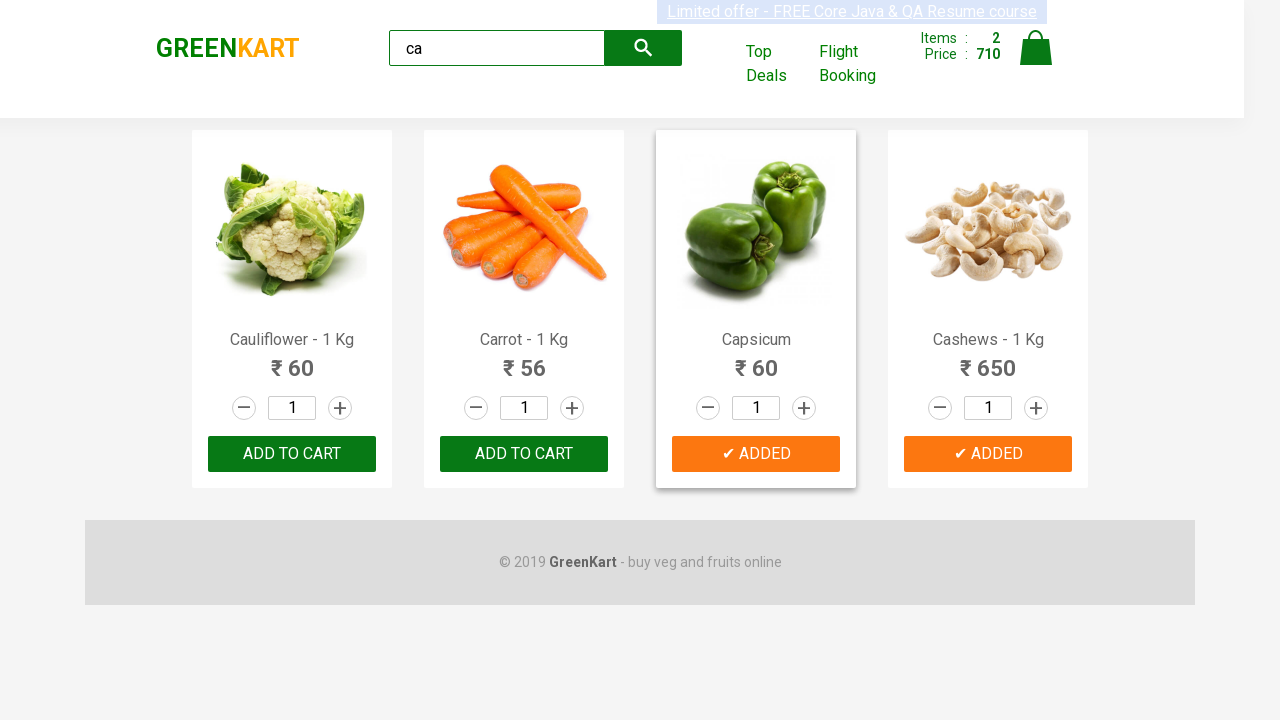

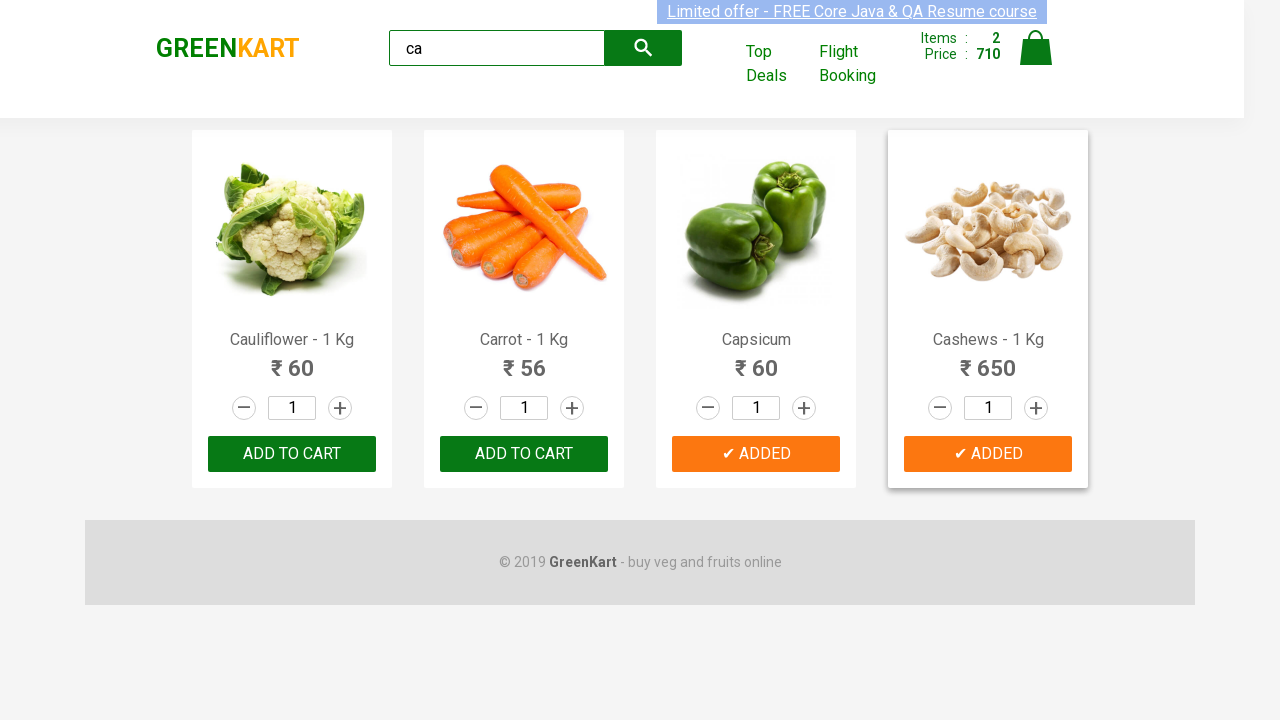